Tests that Shakespeare language appears in the top 20 of all solutions on the Top List page.

Starting URL: http://www.99-bottles-of-beer.net/

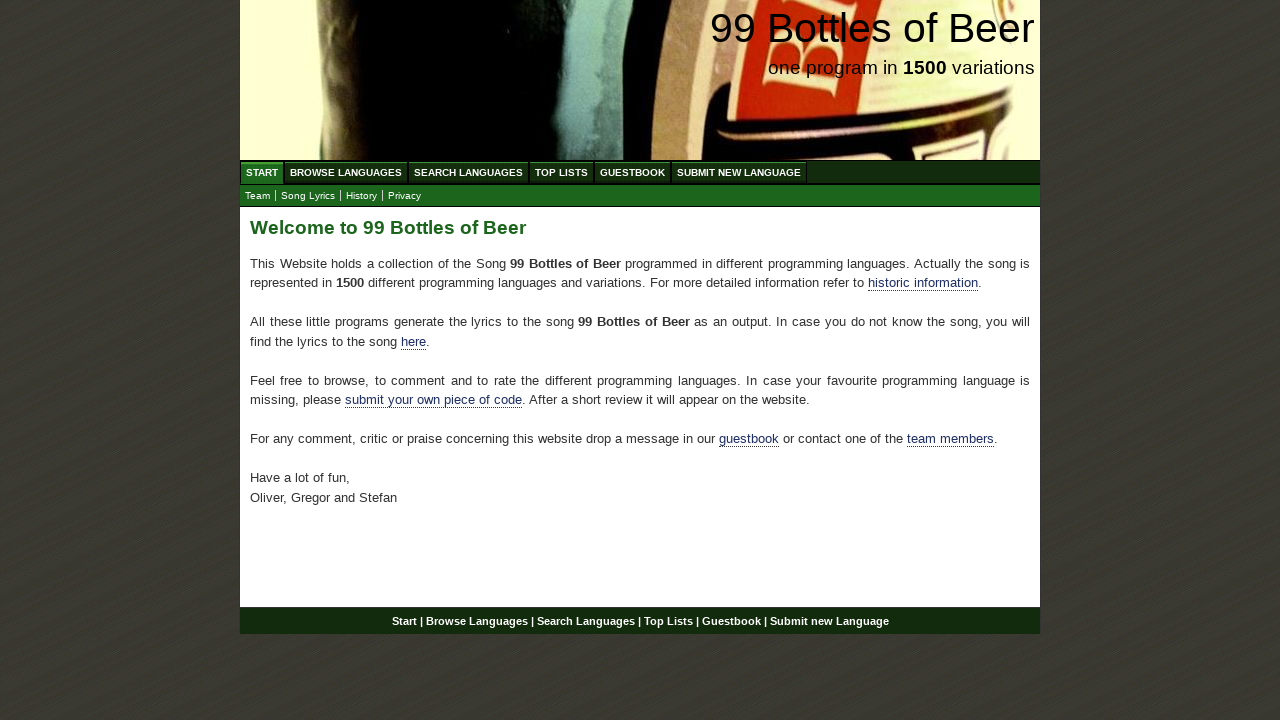

Clicked on Top List menu at (562, 172) on xpath=//li/a[@href='/toplist.html']
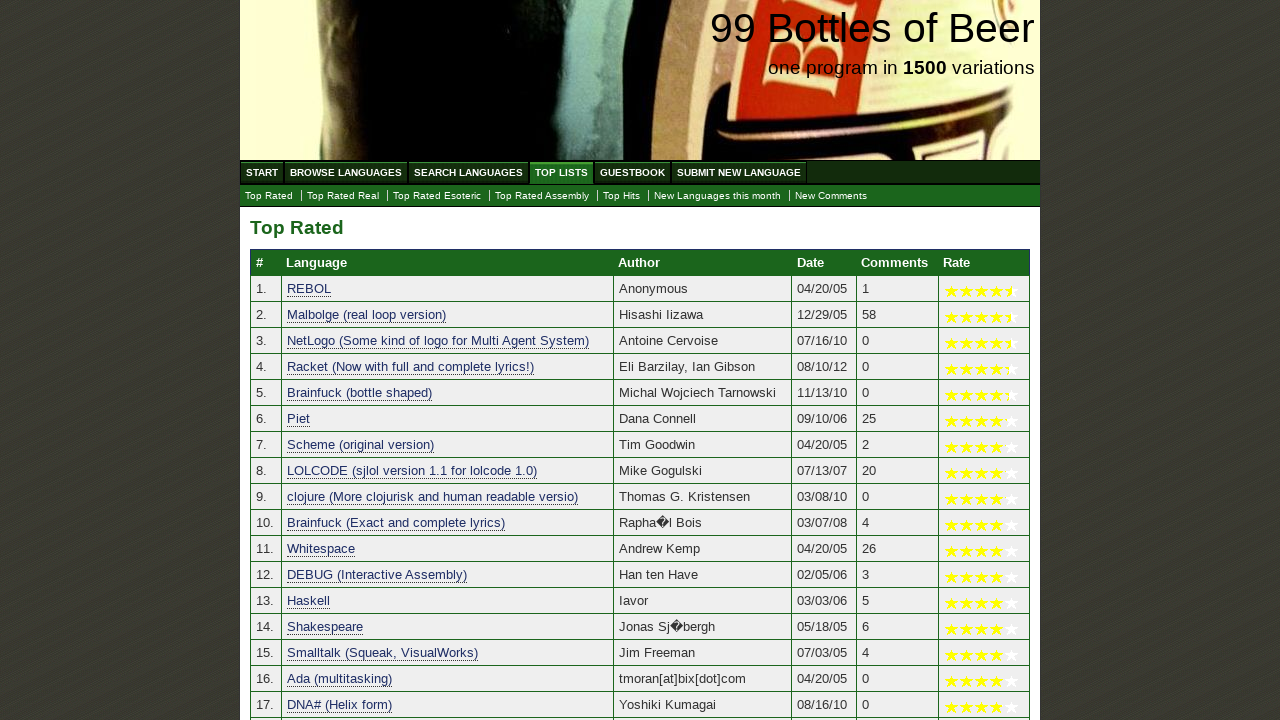

Shakespeare language found in top 20 solutions on Top List page
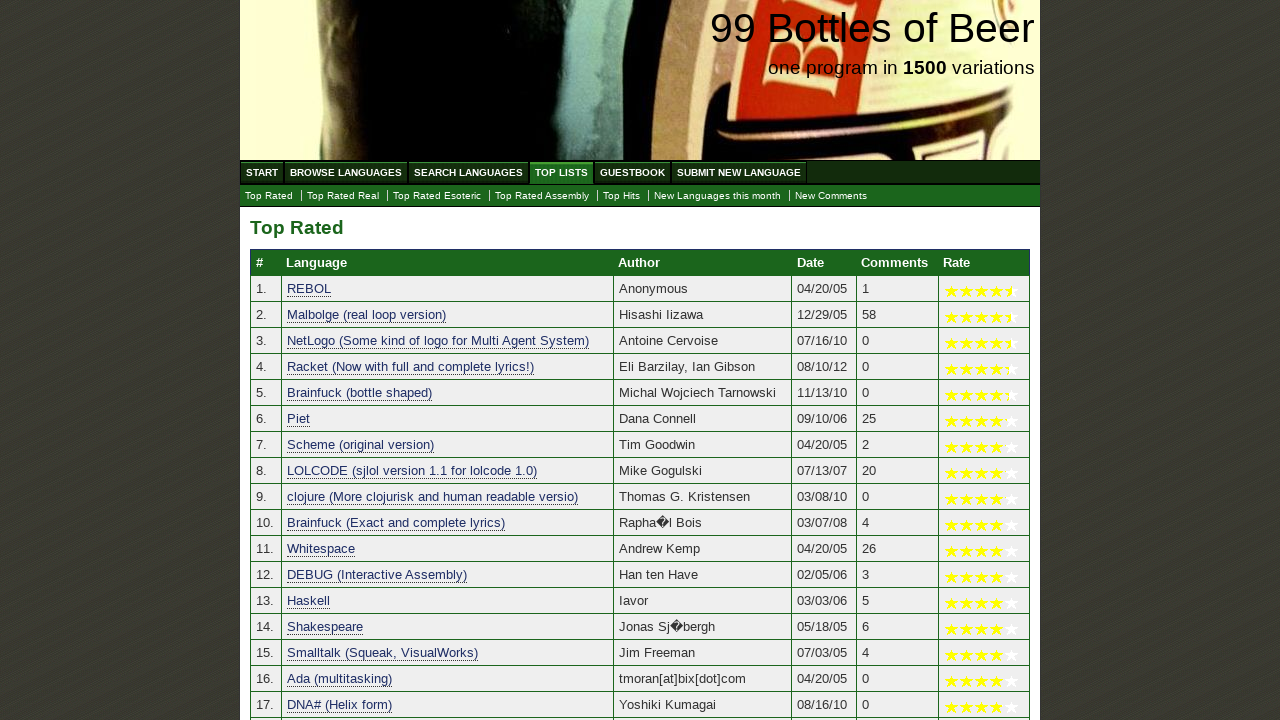

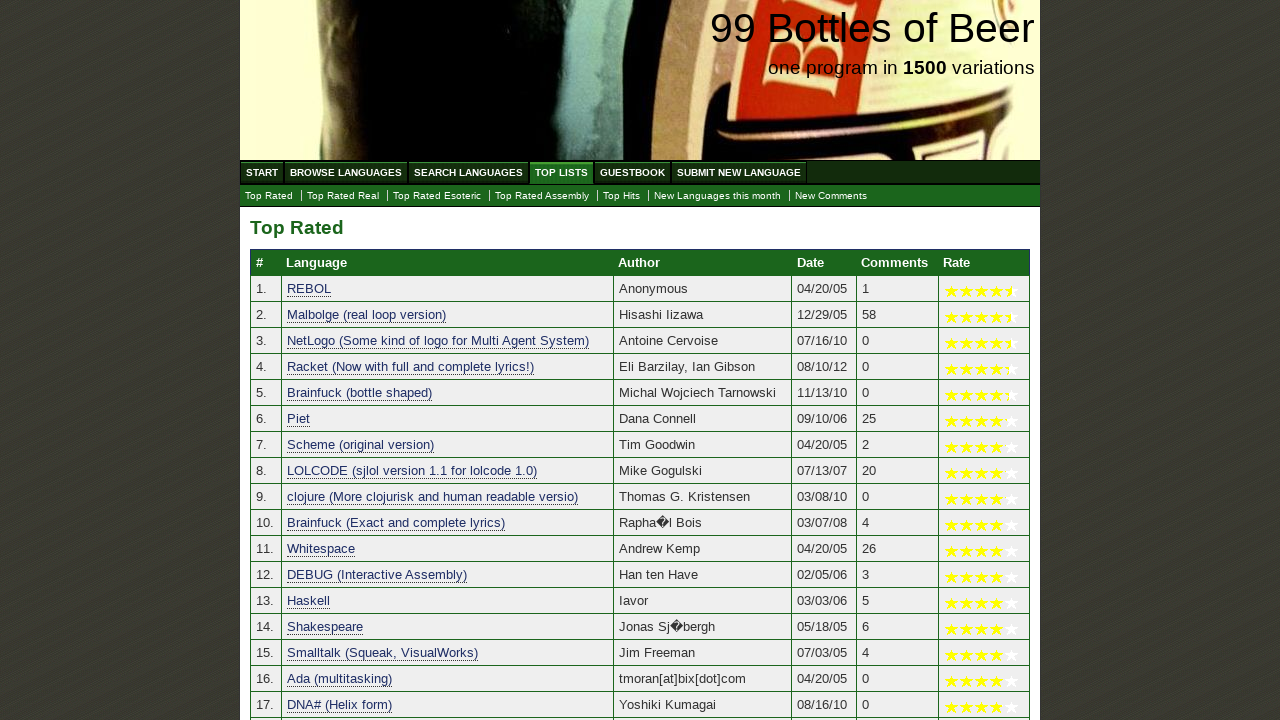